Tests handling of a confirmation alert dialog by clicking a button to trigger the alert, accepting it, and verifying the result text is displayed

Starting URL: http://demo.automationtesting.in/Alerts.html

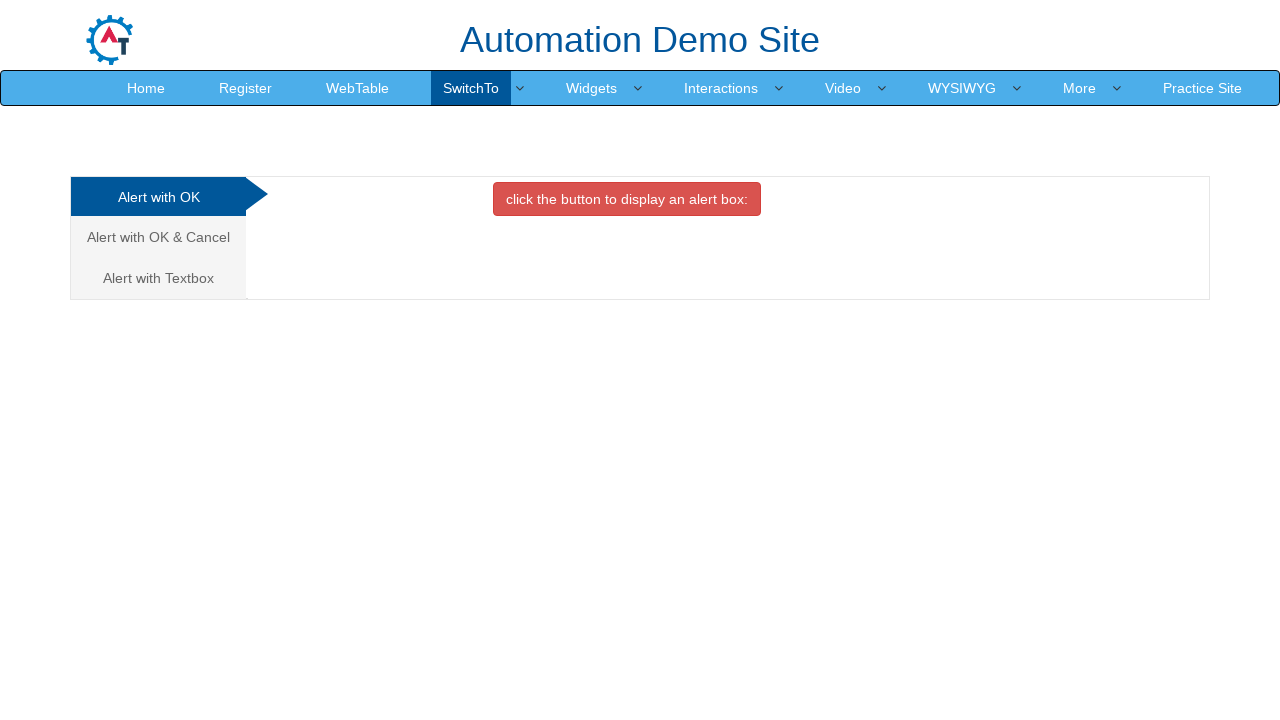

Clicked on the third Alert tab/link at (158, 237) on xpath=(//a[contains(text(),'Alert')])[3]
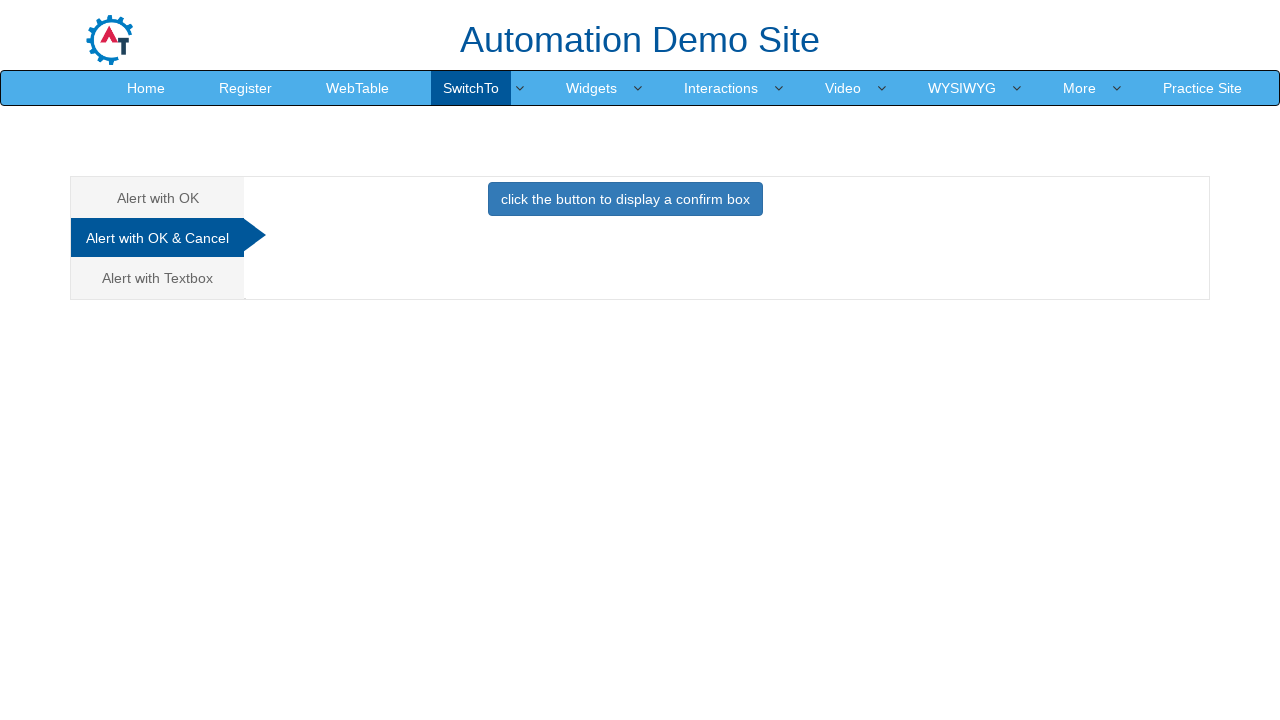

Clicked the second button to trigger confirmation alert at (625, 199) on xpath=(//button[contains(text(),'click')])[2]
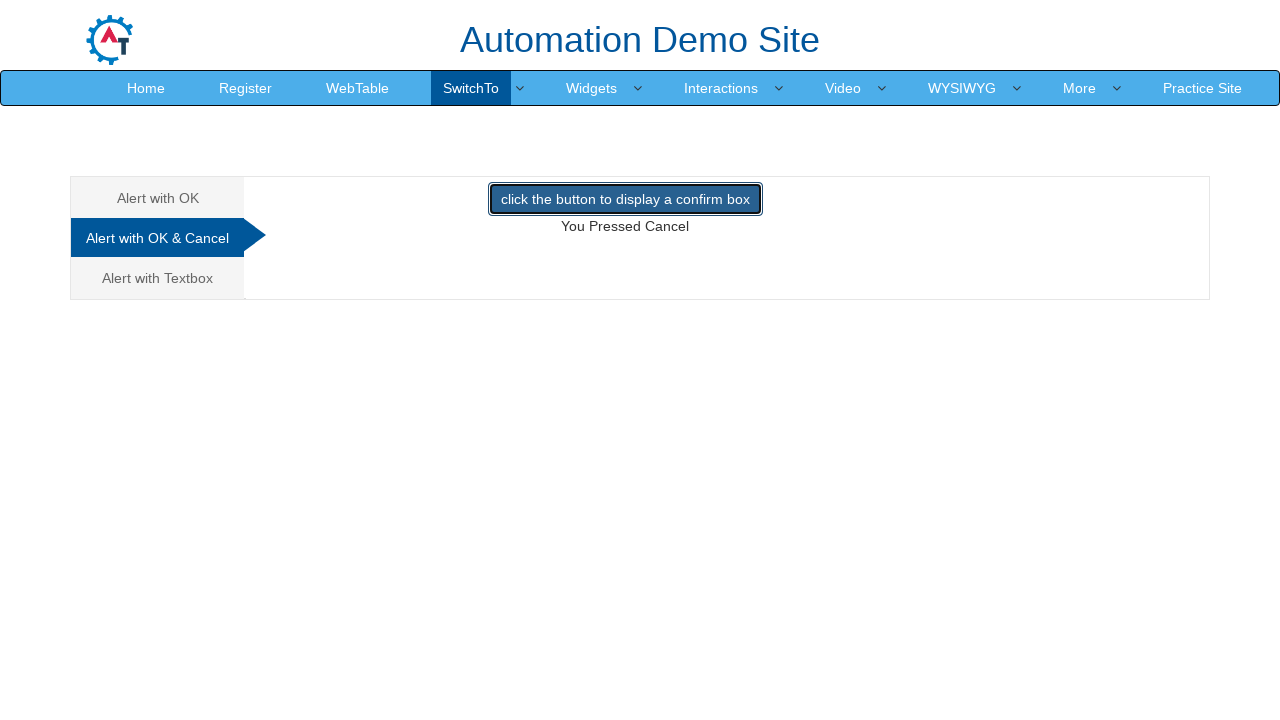

Set up dialog handler to accept confirmation alert
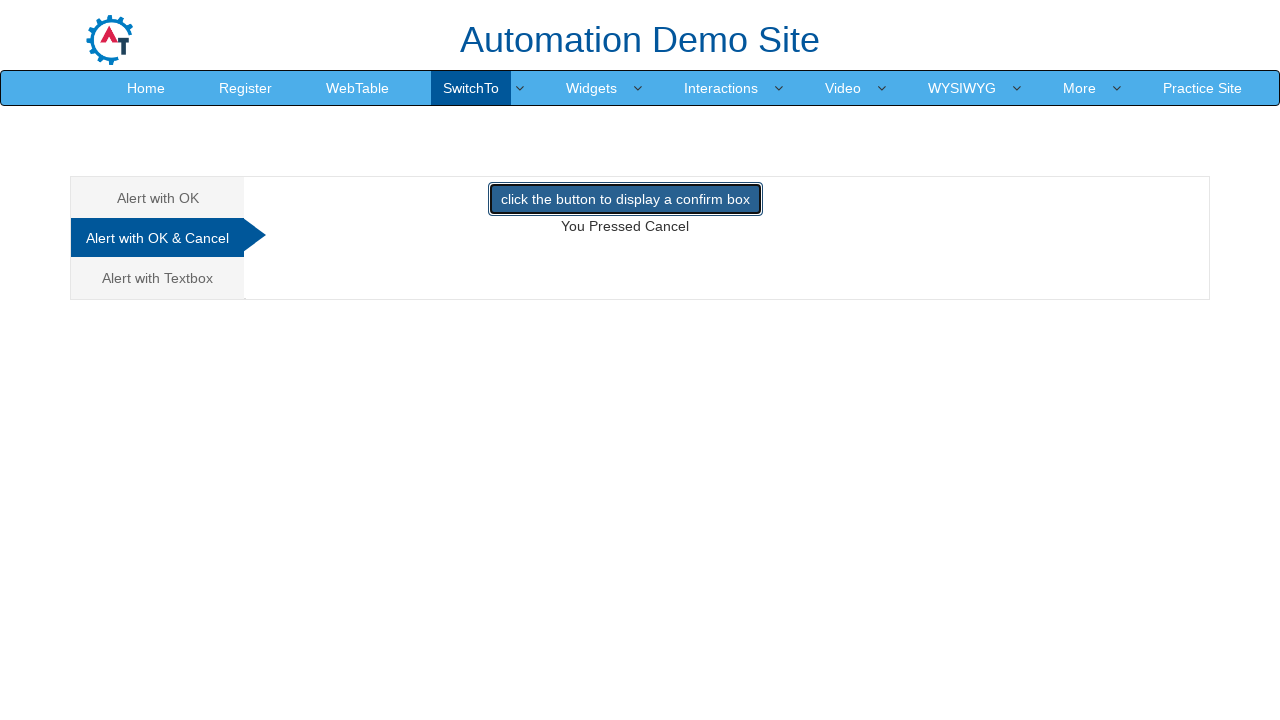

Waited for and verified result element is displayed
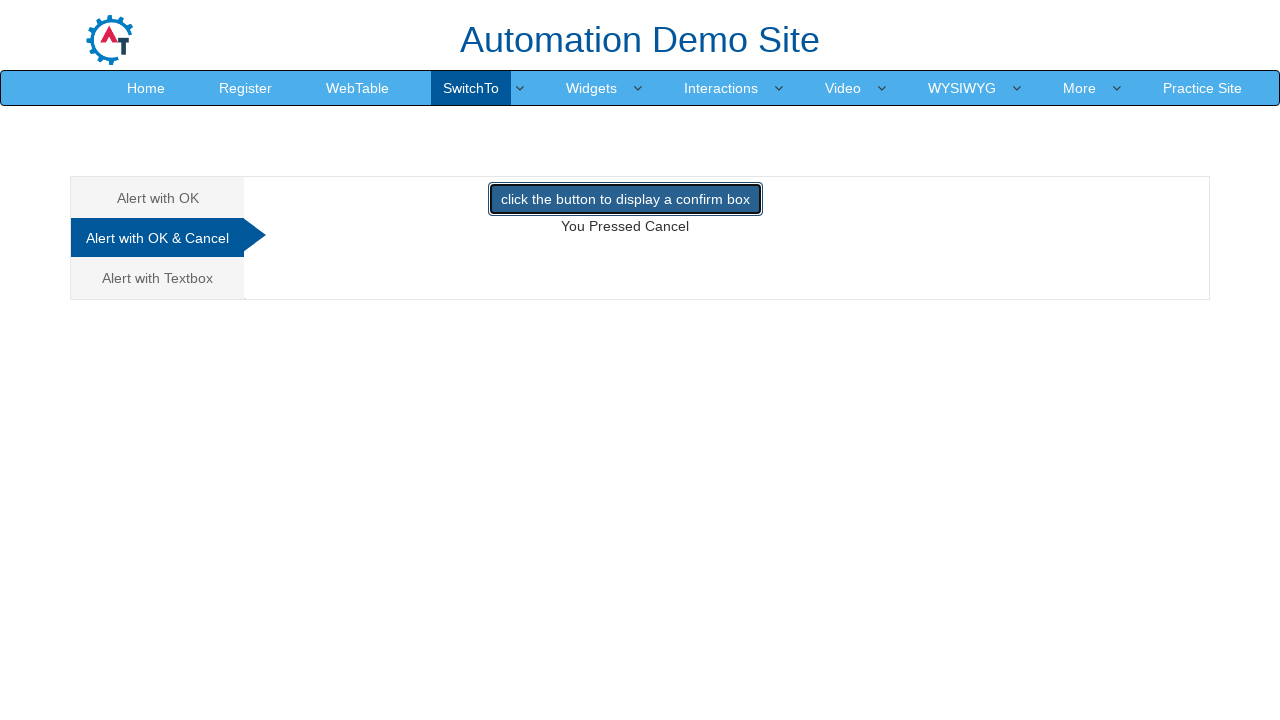

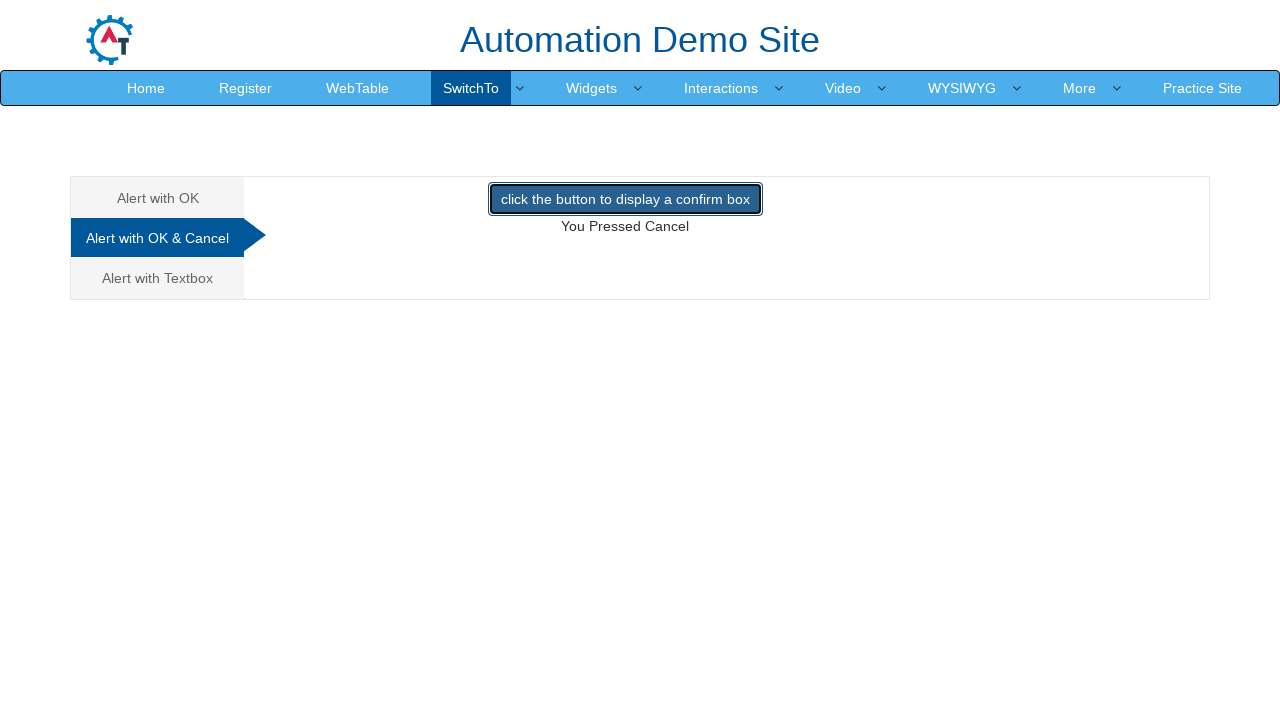